Tests website responsiveness by checking element visibility and interaction across different device viewport sizes (Pixel 17, iPhone 12, and iPad Air)

Starting URL: https://testautomationpractice.blogspot.com/

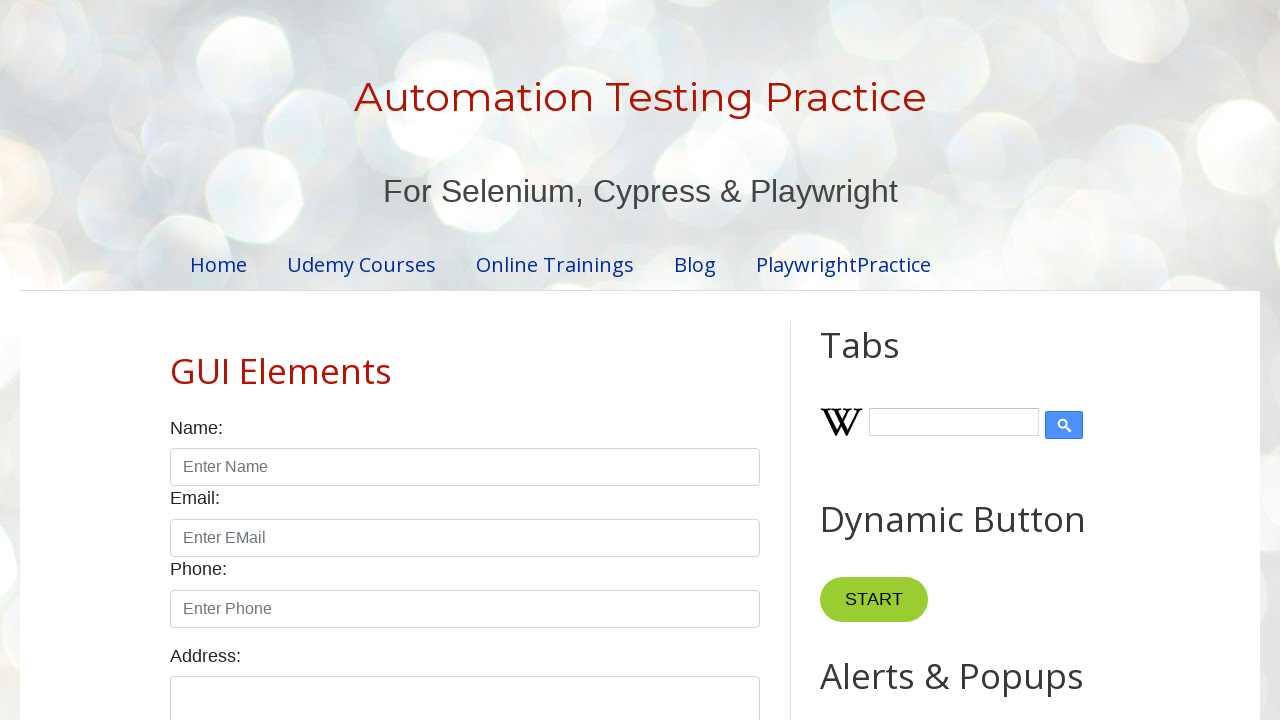

Set viewport size to Pixel 17 (412x915)
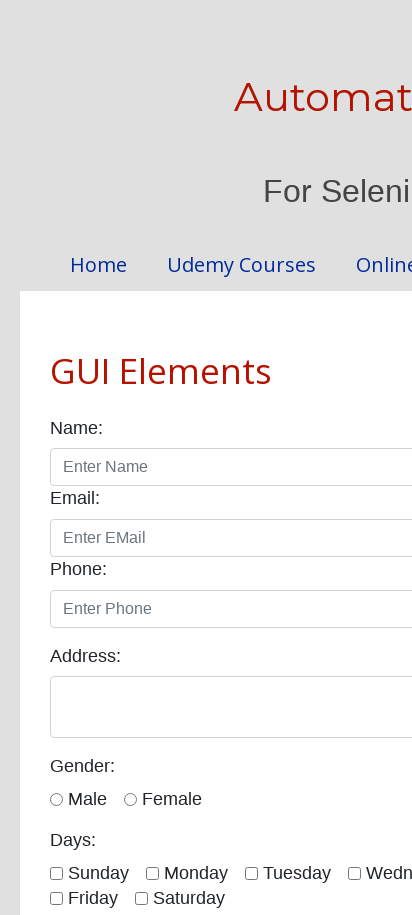

Located GUI Elements link on page
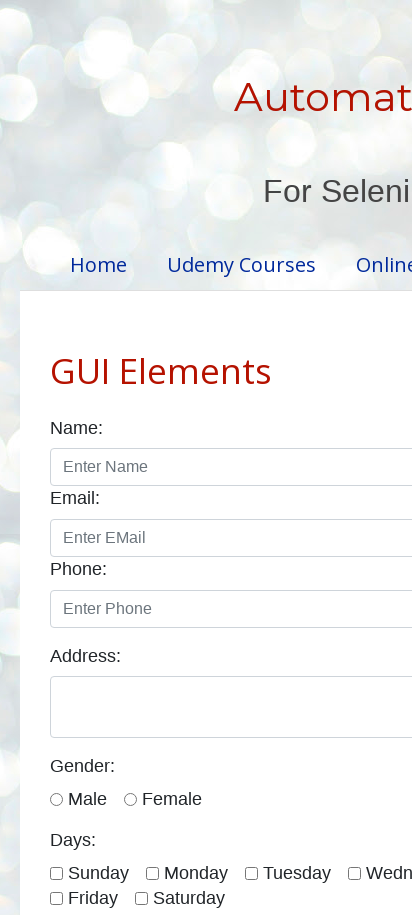

Verified GUI Elements link is visible on Pixel 17 viewport
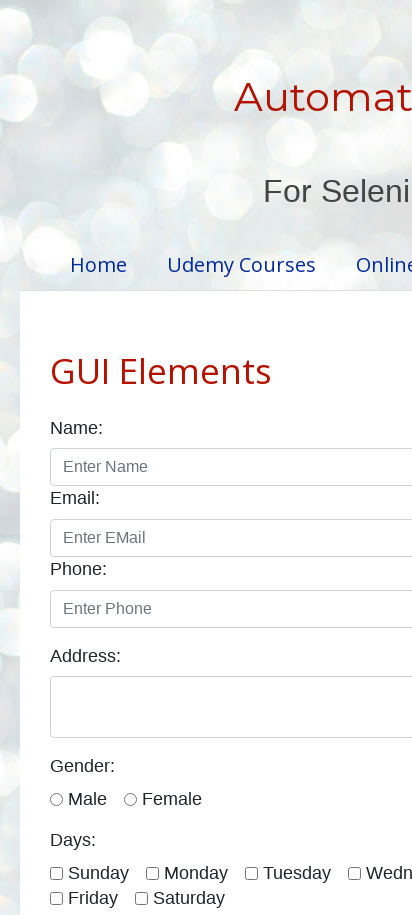

Set viewport size to iPhone 12 (390x844)
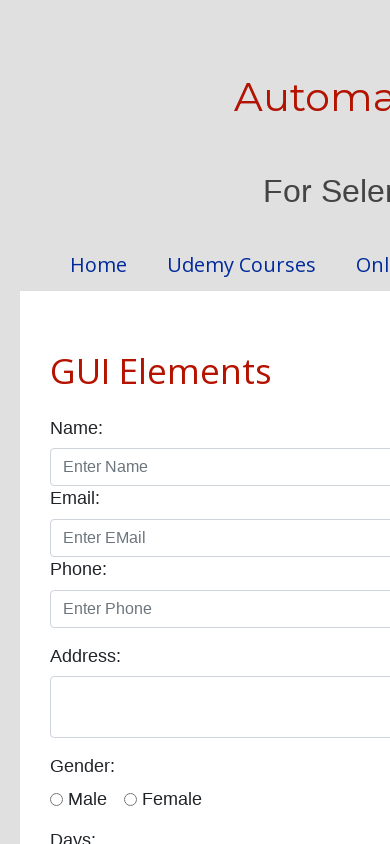

Filled name textbox with 'sanjay' on iPhone 12 viewport on #name
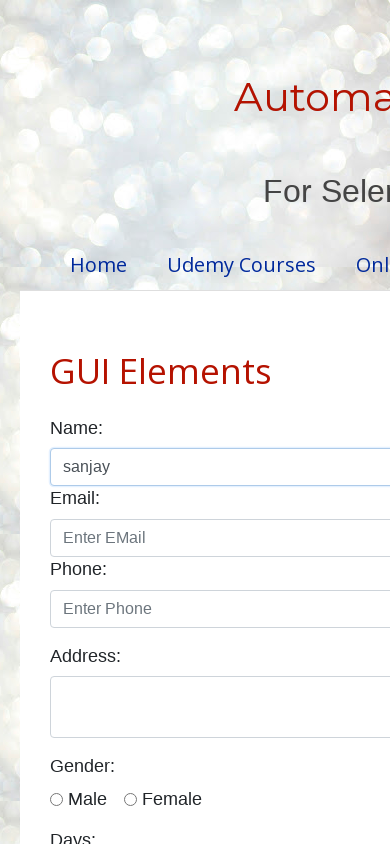

Set viewport size to iPad Air (820x1180)
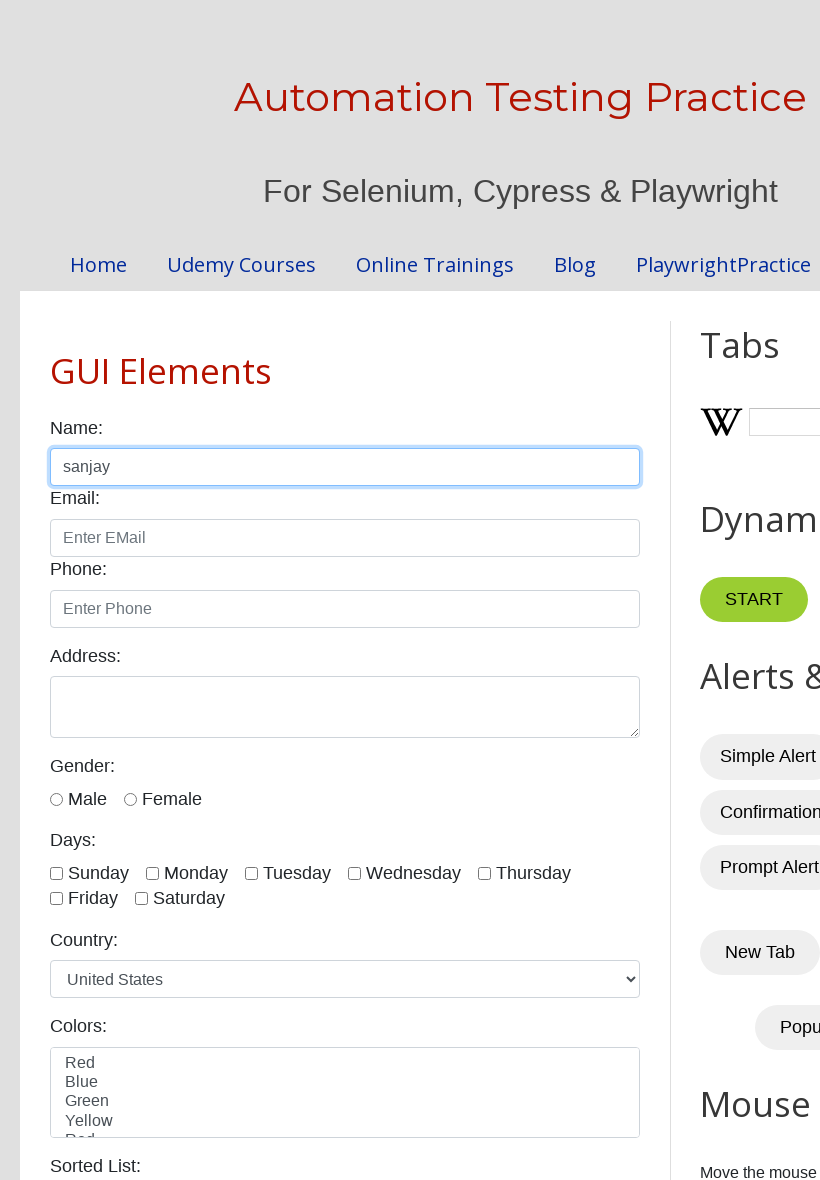

Located Mouse Hover heading on page
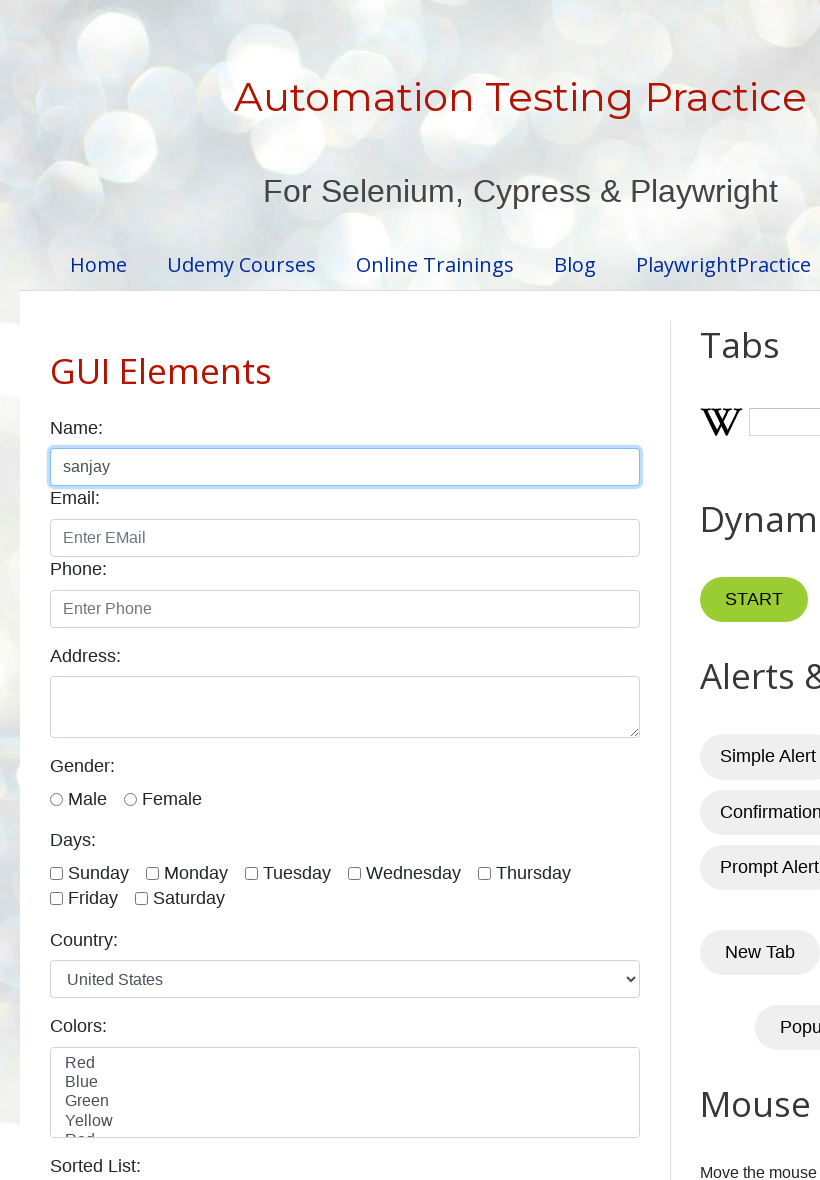

Verified Mouse Hover heading is visible on iPad Air viewport
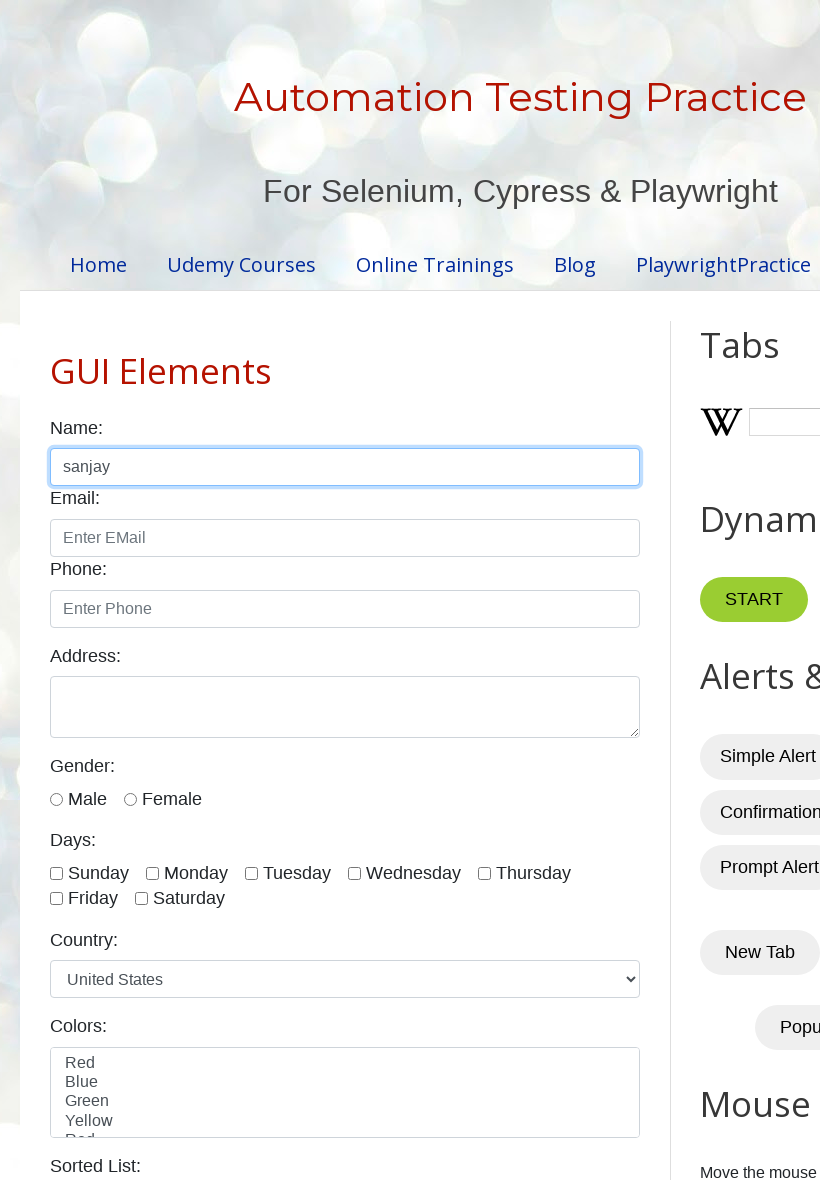

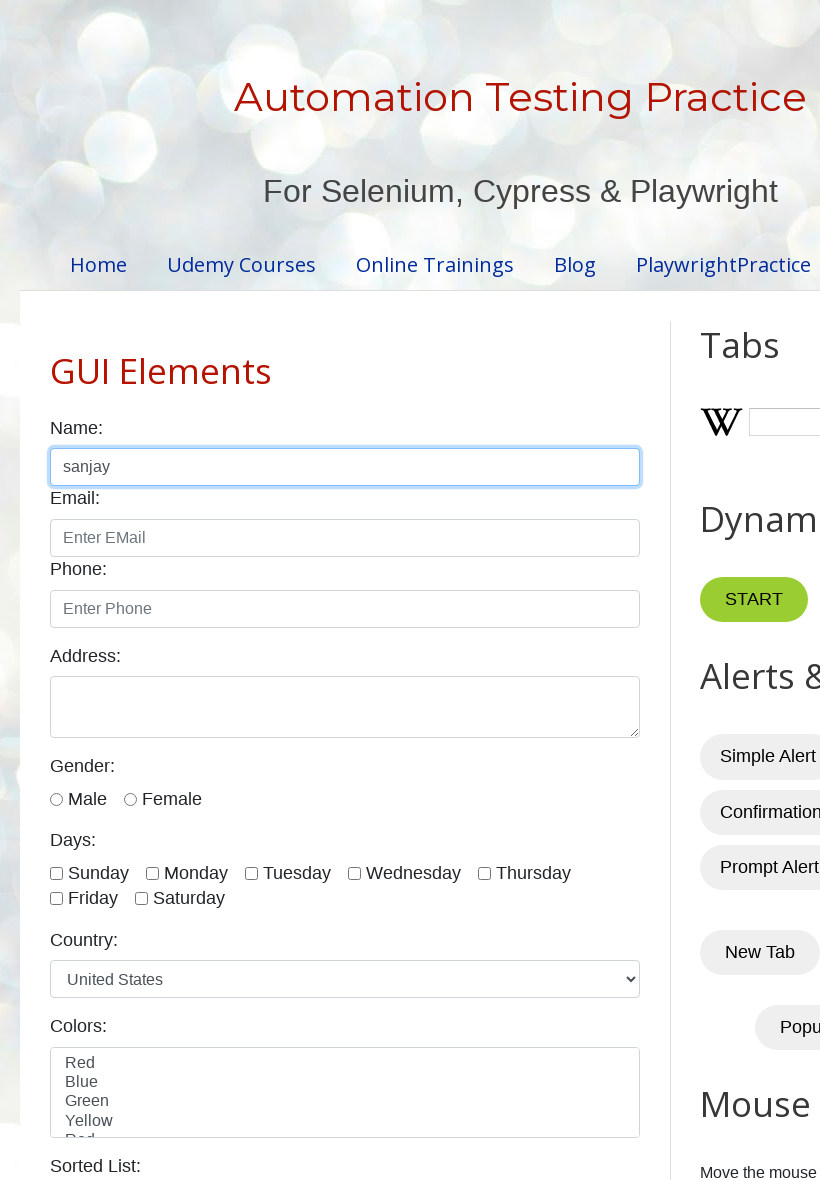